Tests responsive design at mobile, tablet, and desktop viewport sizes to verify content remains accessible

Starting URL: https://example.com

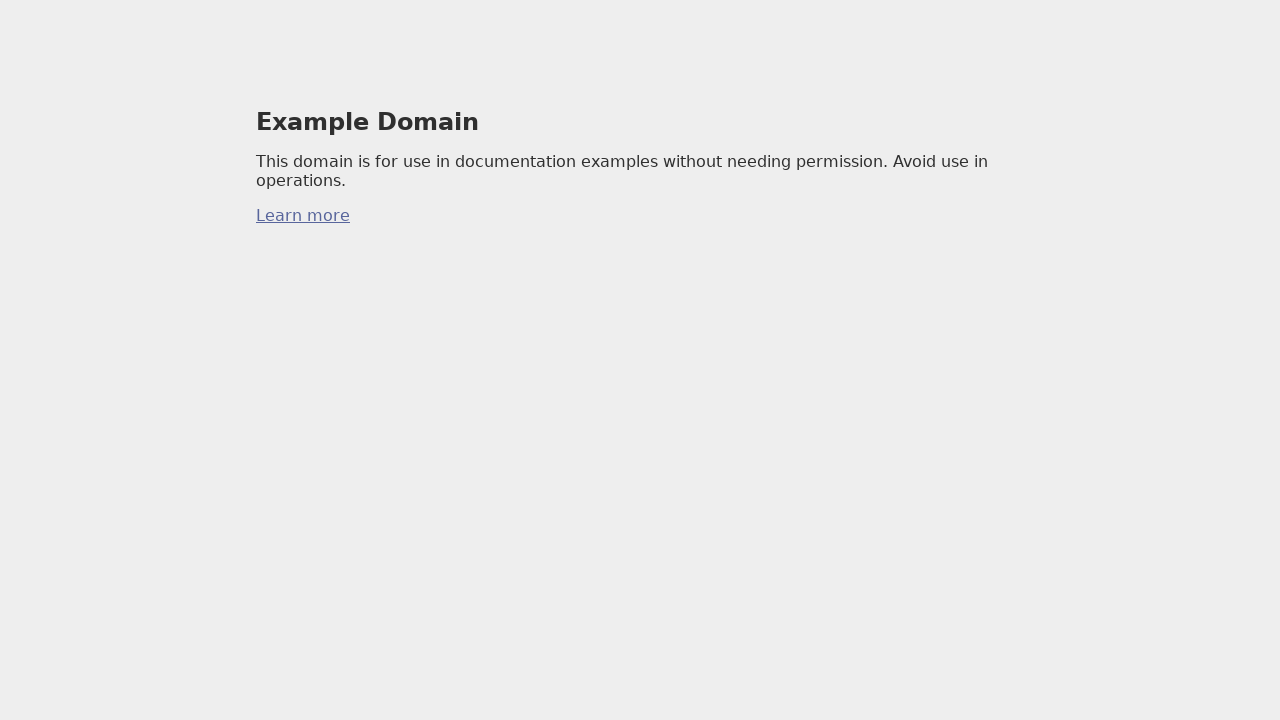

Set viewport to mobile size (375x667)
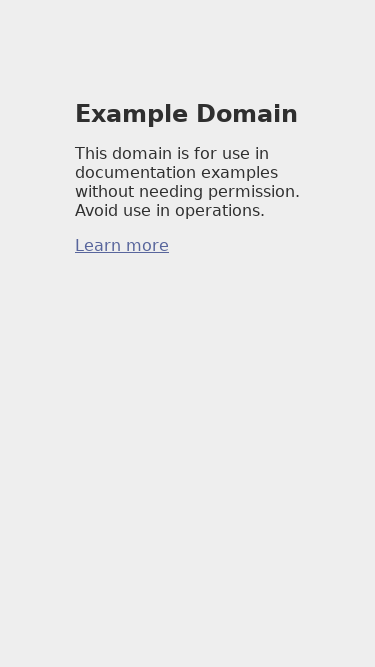

Verified body element is visible on mobile viewport
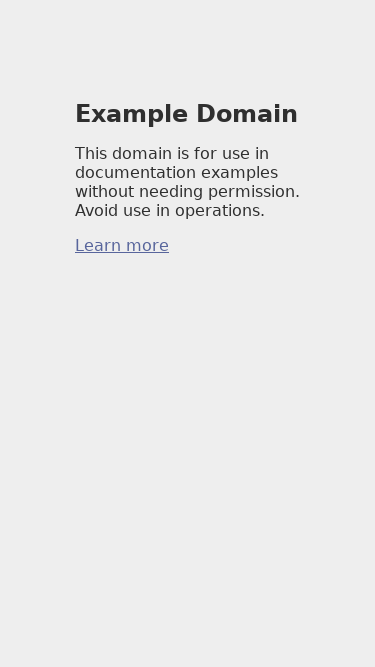

Verified 'Example Domain' heading is visible on mobile viewport
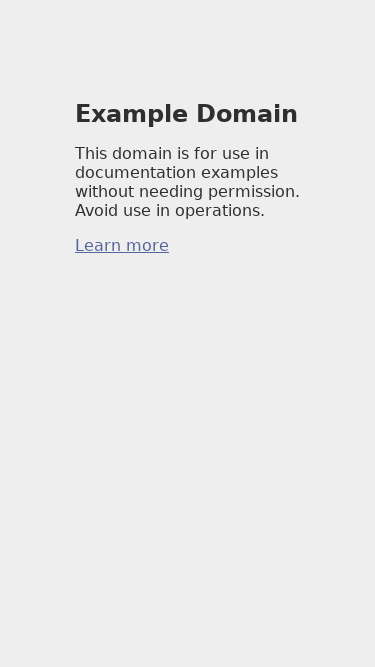

Set viewport to tablet size (768x1024)
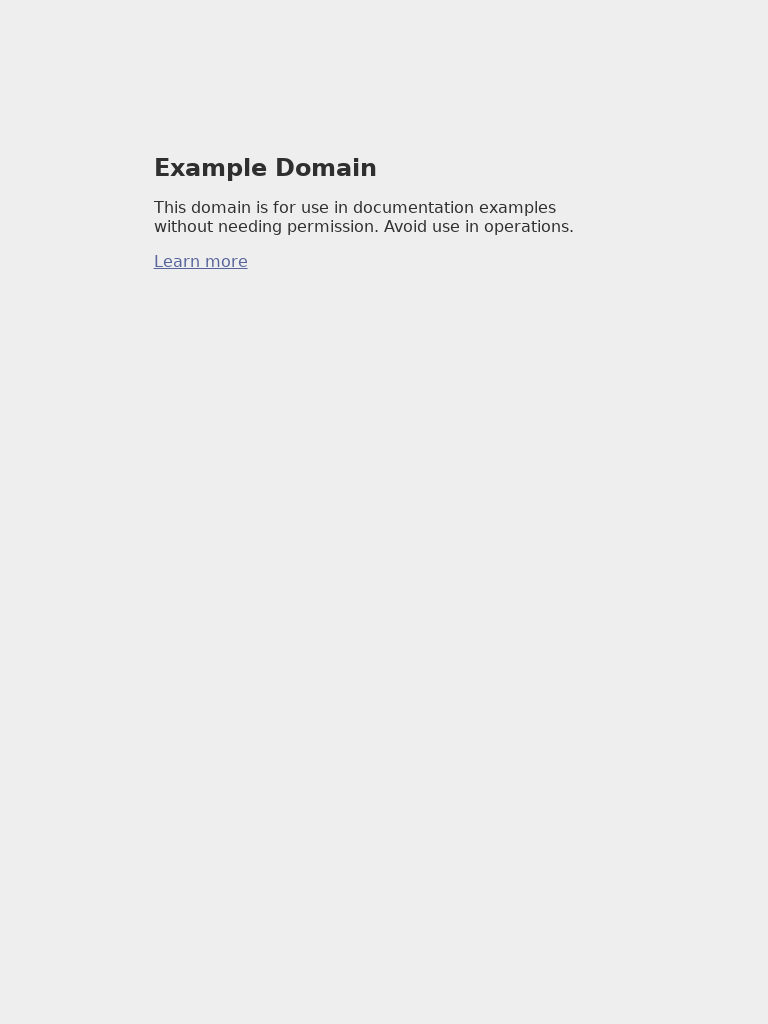

Verified body element is visible on tablet viewport
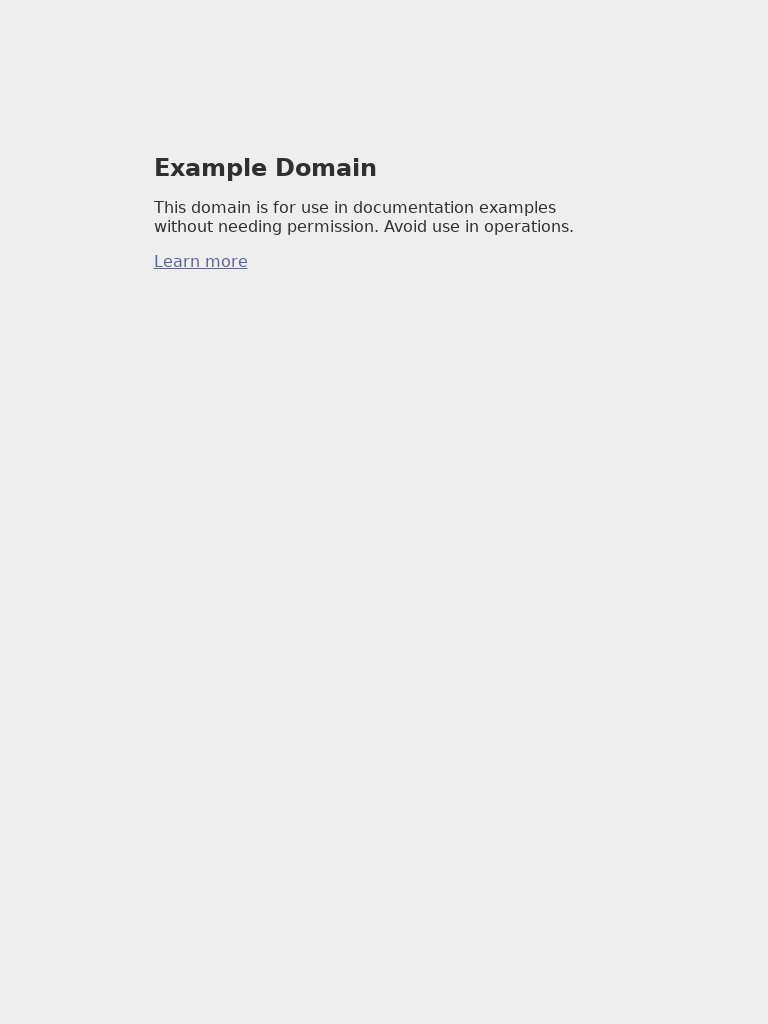

Verified 'Example Domain' heading is visible on tablet viewport
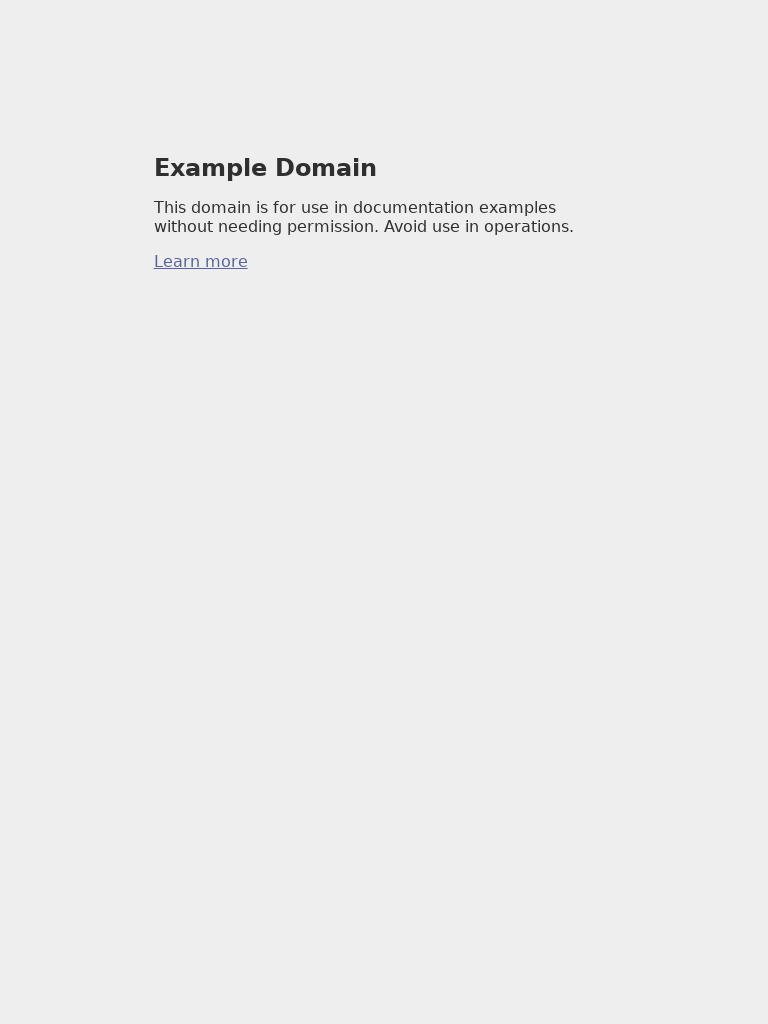

Set viewport to desktop size (1280x720)
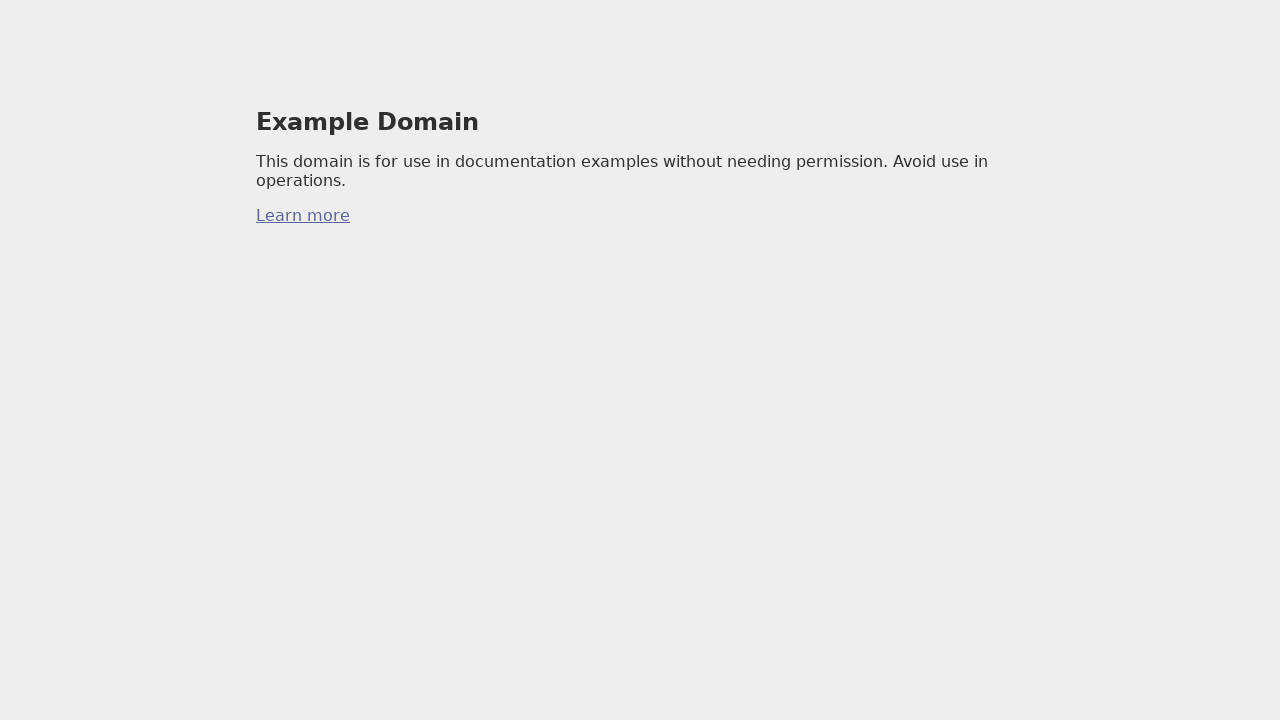

Verified body element is visible on desktop viewport
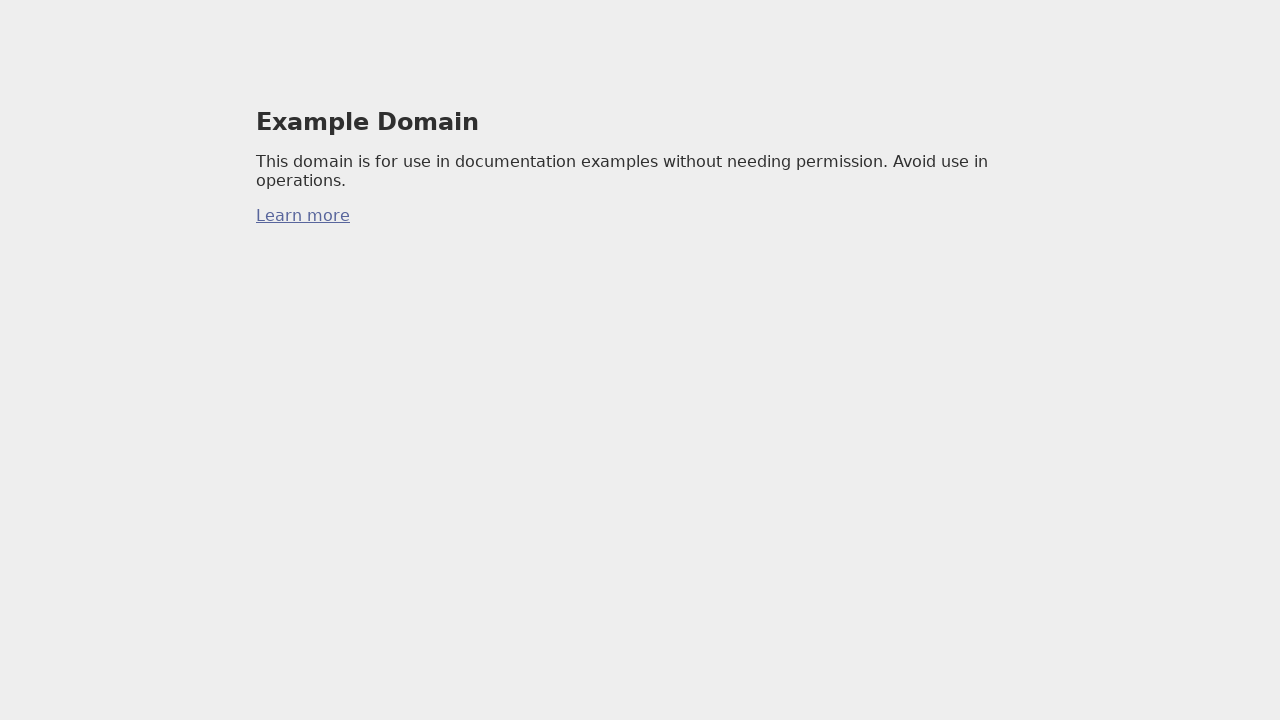

Verified 'Example Domain' heading is visible on desktop viewport
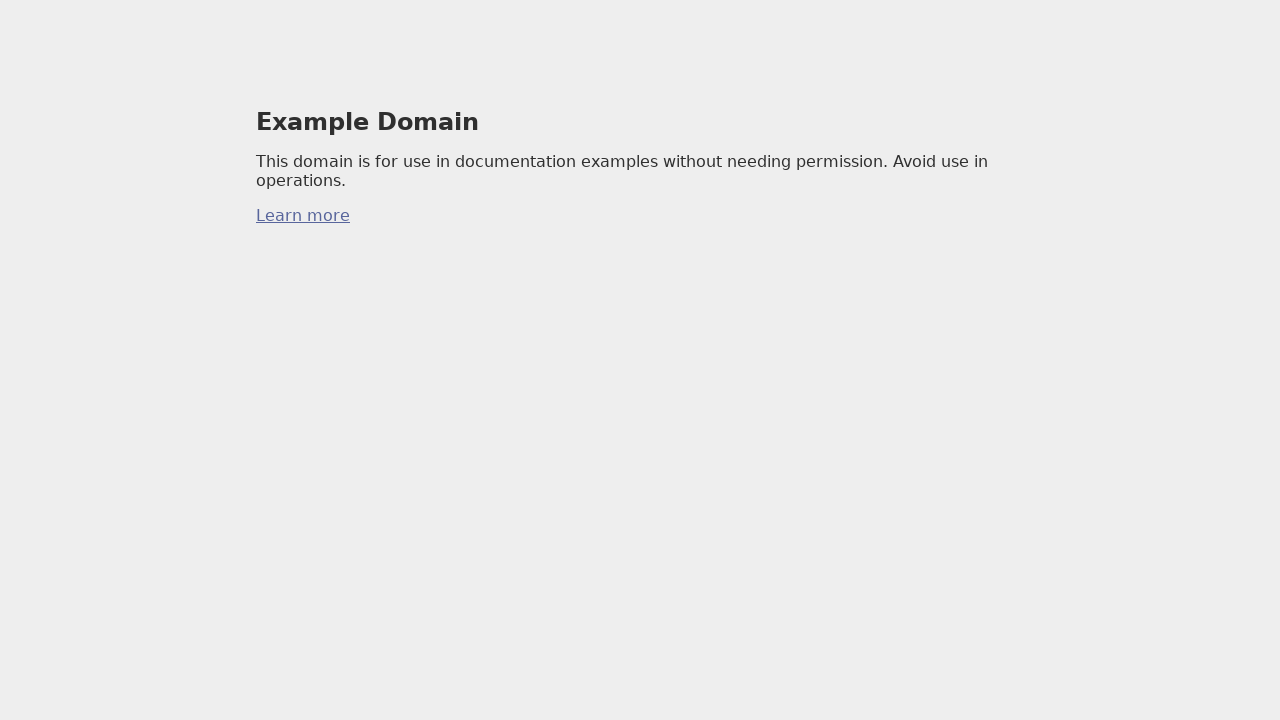

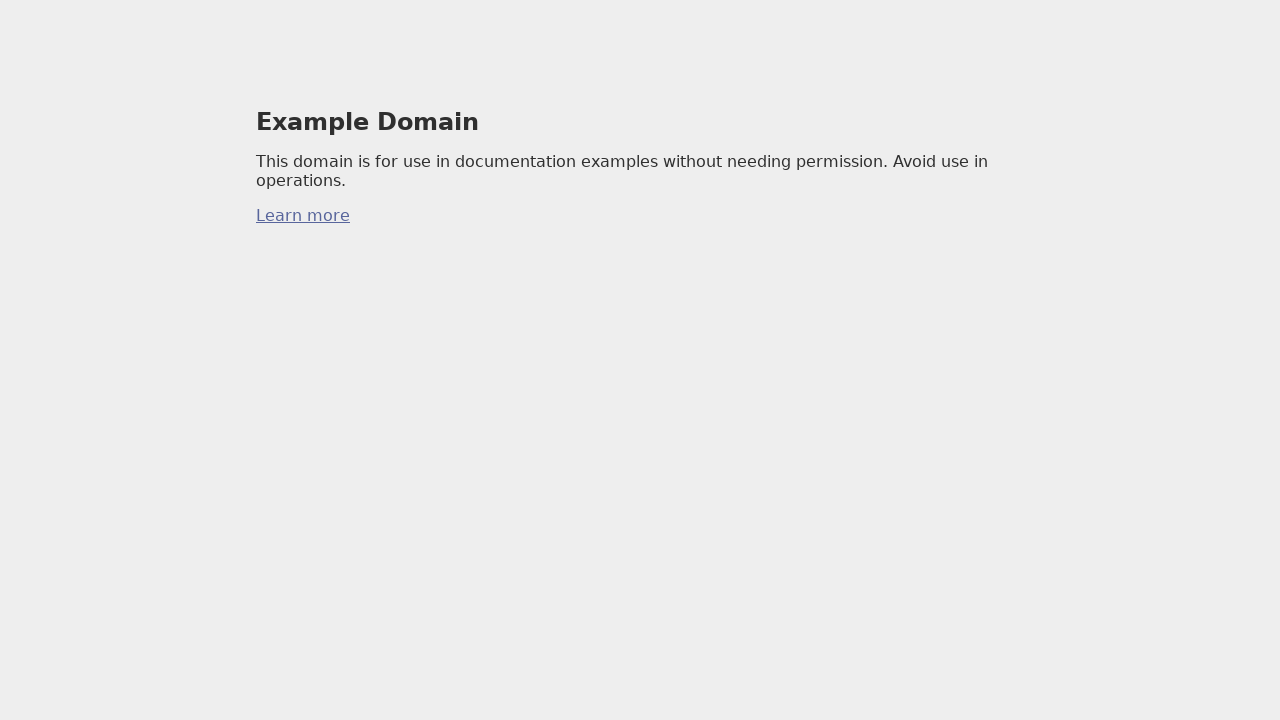